Tests that edits are saved when the input loses focus (blur event)

Starting URL: https://demo.playwright.dev/todomvc

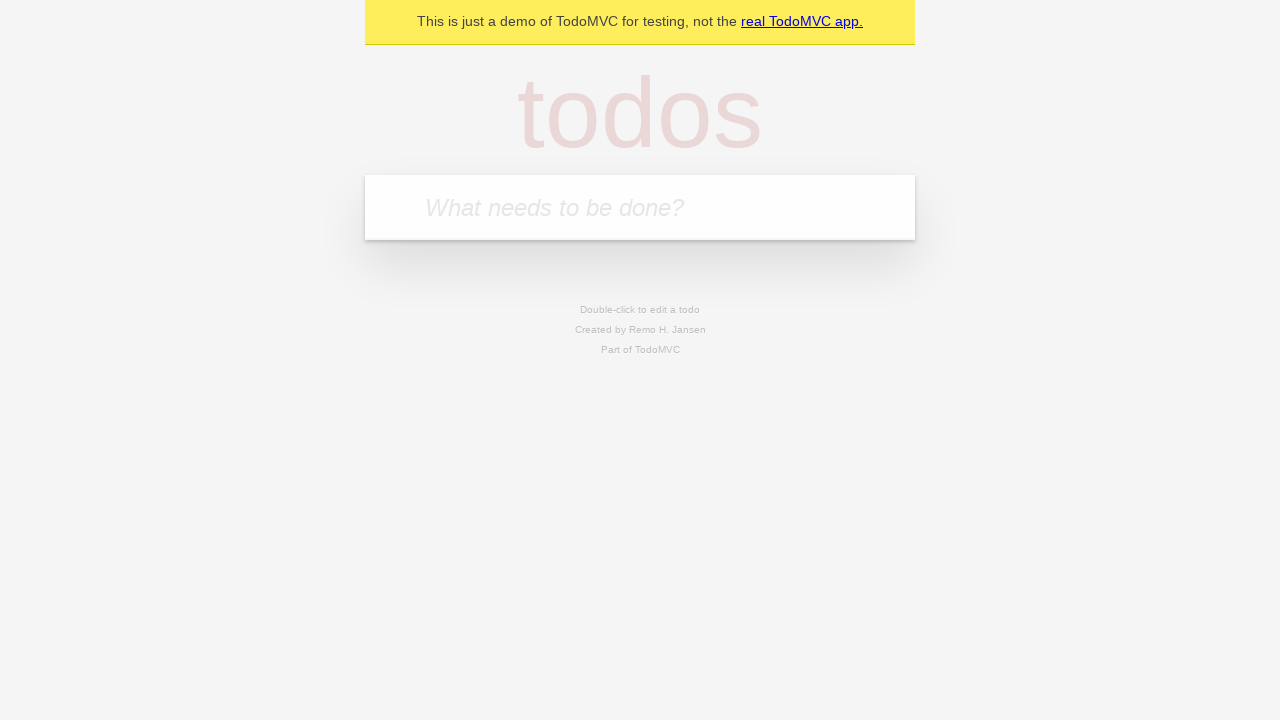

Filled input with first todo 'buy some cheese' on internal:attr=[placeholder="What needs to be done?"i]
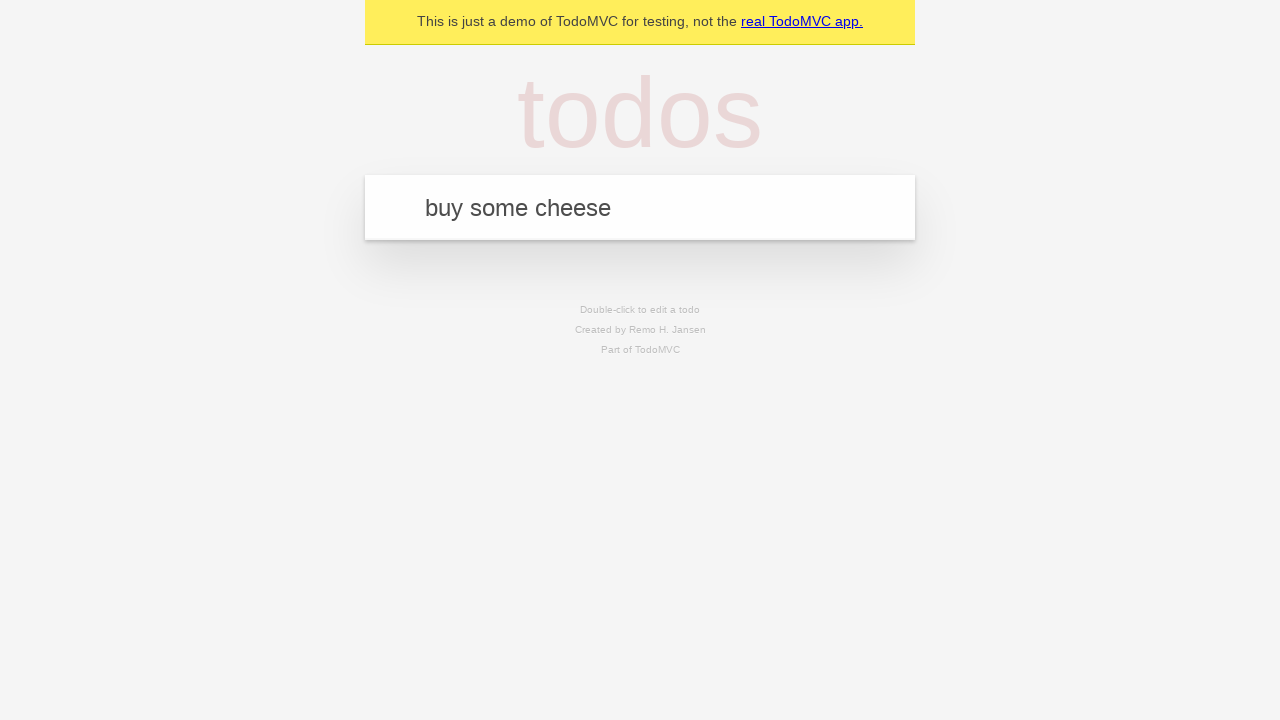

Pressed Enter to add first todo on internal:attr=[placeholder="What needs to be done?"i]
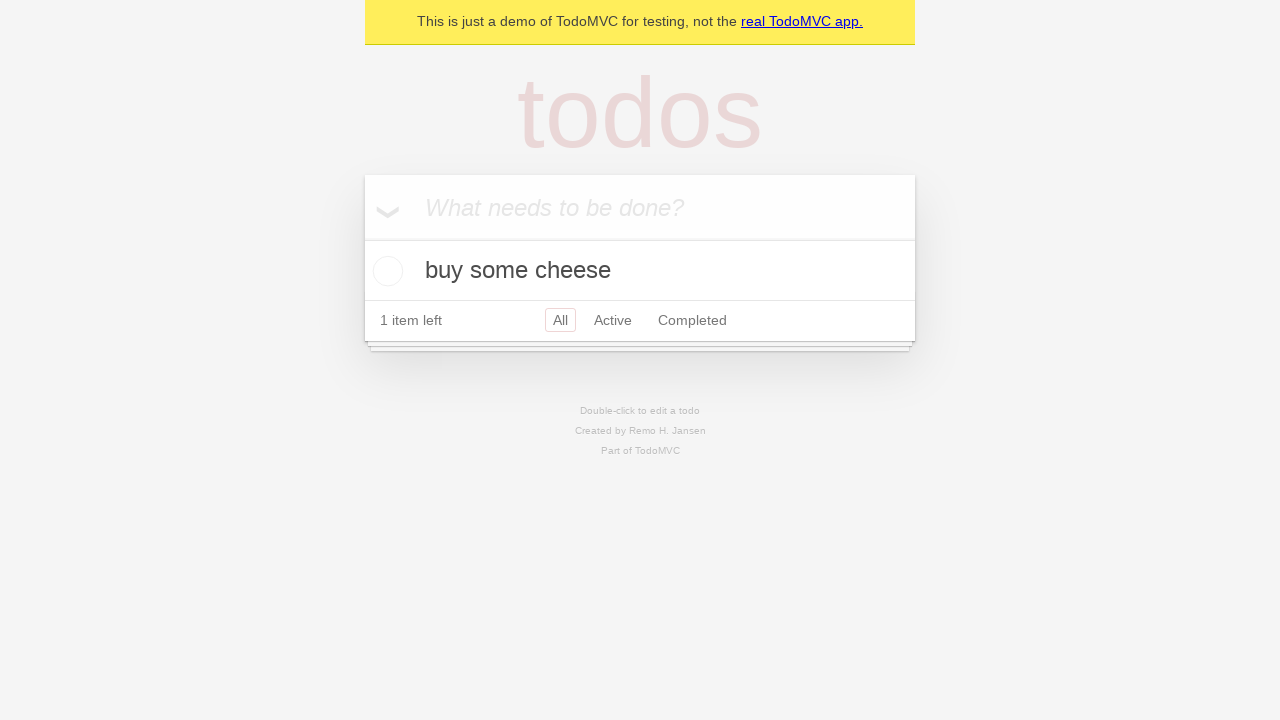

Filled input with second todo 'feed the cat' on internal:attr=[placeholder="What needs to be done?"i]
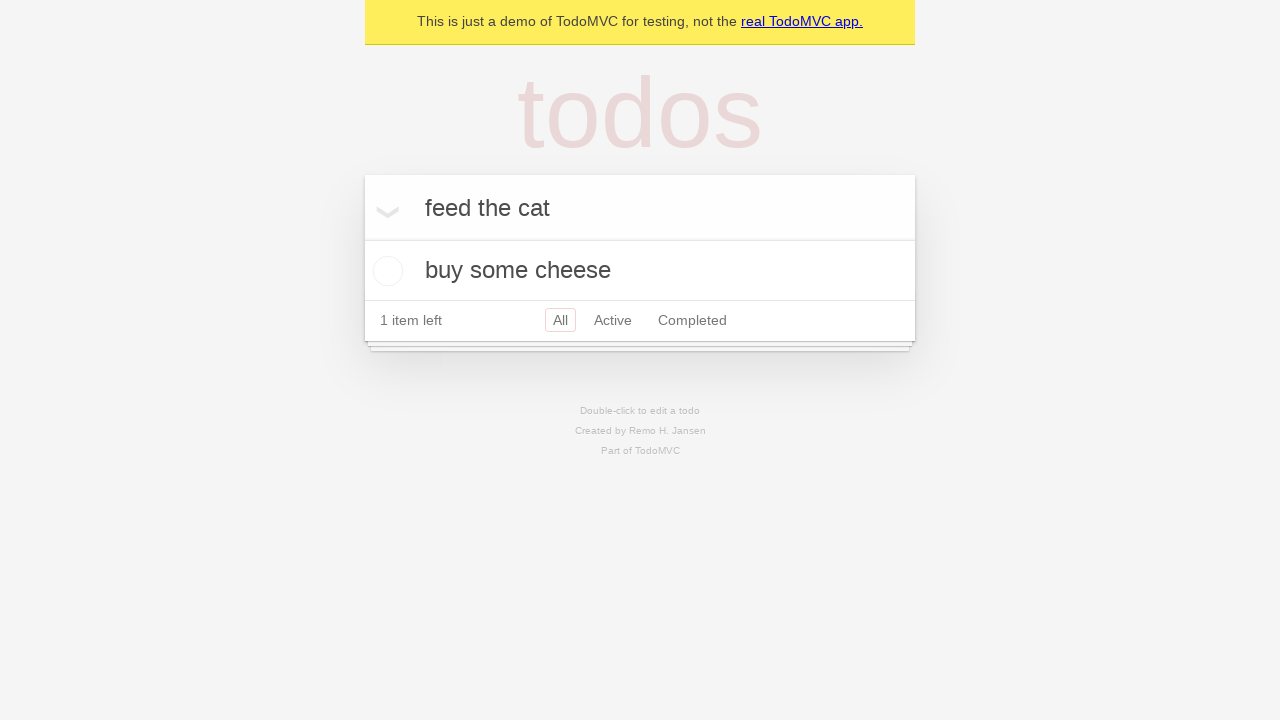

Pressed Enter to add second todo on internal:attr=[placeholder="What needs to be done?"i]
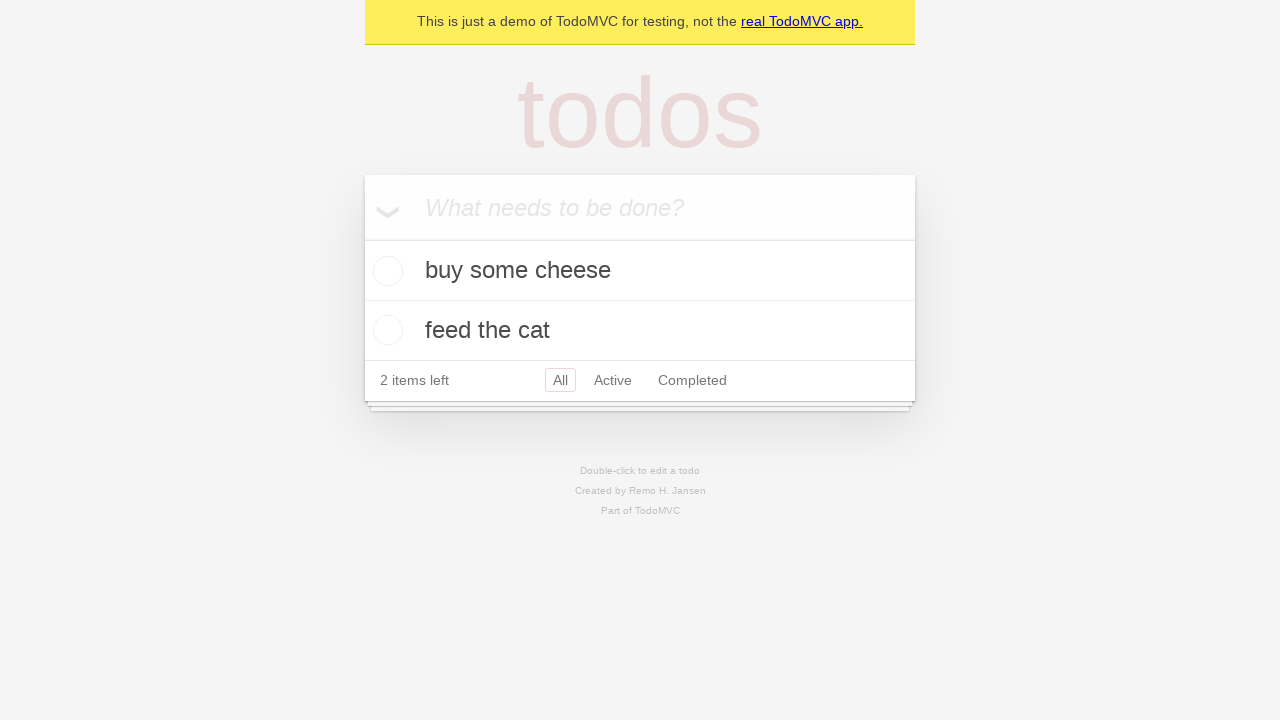

Filled input with third todo 'book a doctors appointment' on internal:attr=[placeholder="What needs to be done?"i]
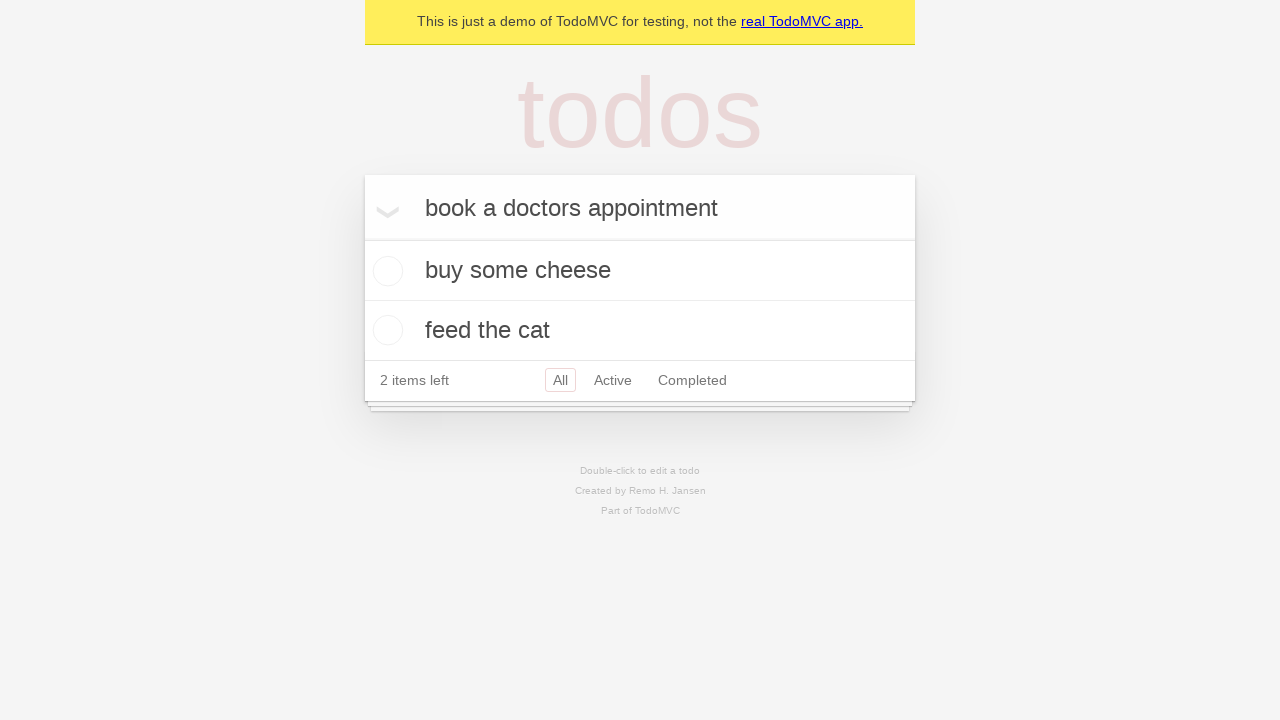

Pressed Enter to add third todo on internal:attr=[placeholder="What needs to be done?"i]
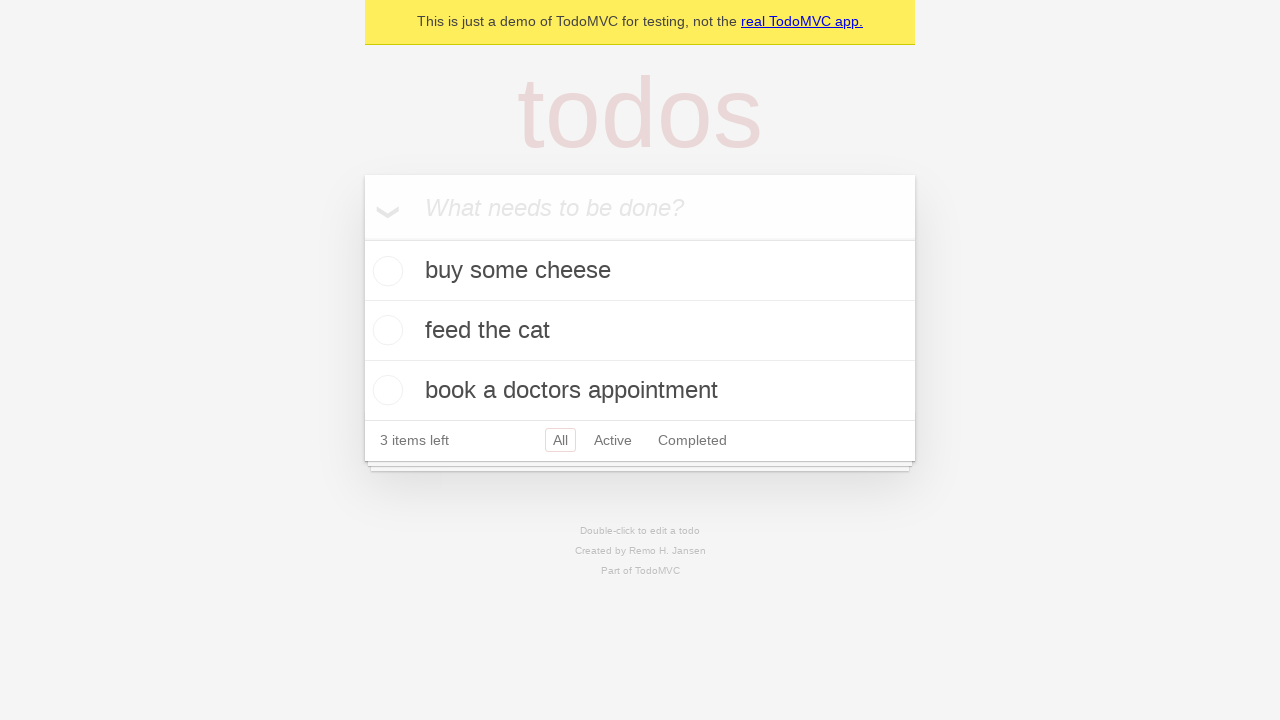

Double-clicked second todo to enter edit mode at (640, 331) on internal:testid=[data-testid="todo-item"s] >> nth=1
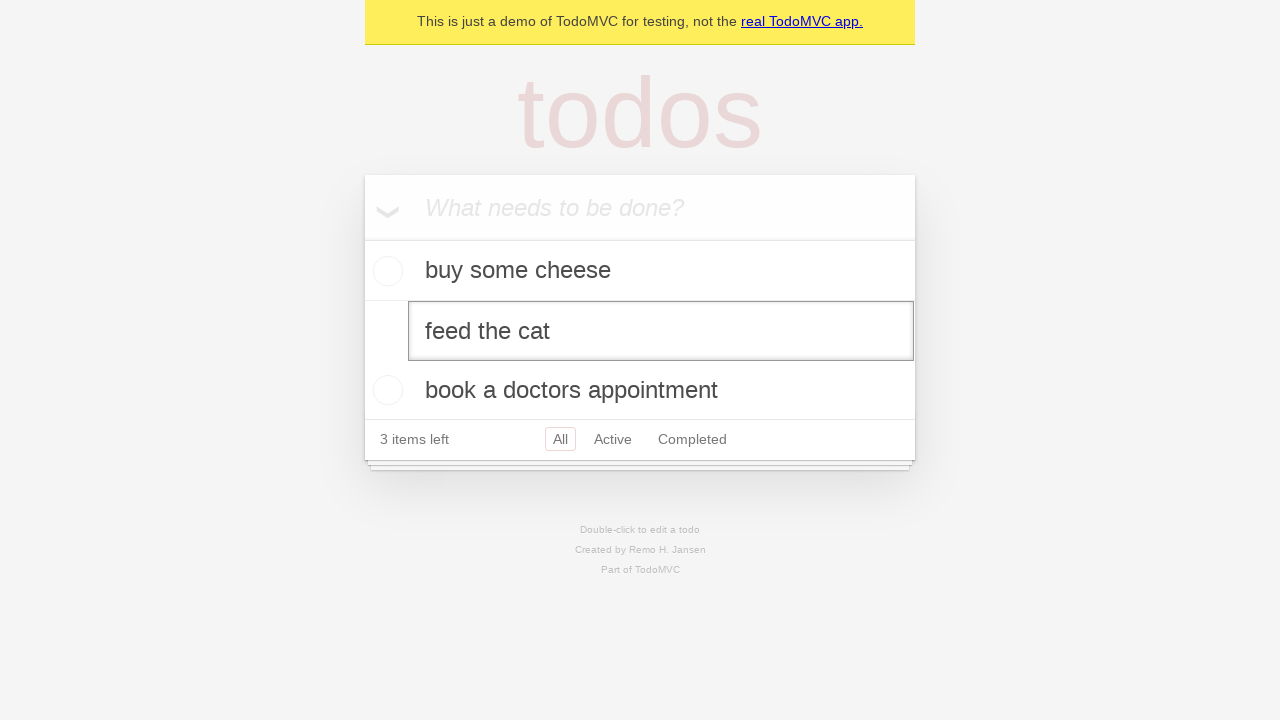

Filled edit textbox with 'buy some sausages' on internal:testid=[data-testid="todo-item"s] >> nth=1 >> internal:role=textbox[nam
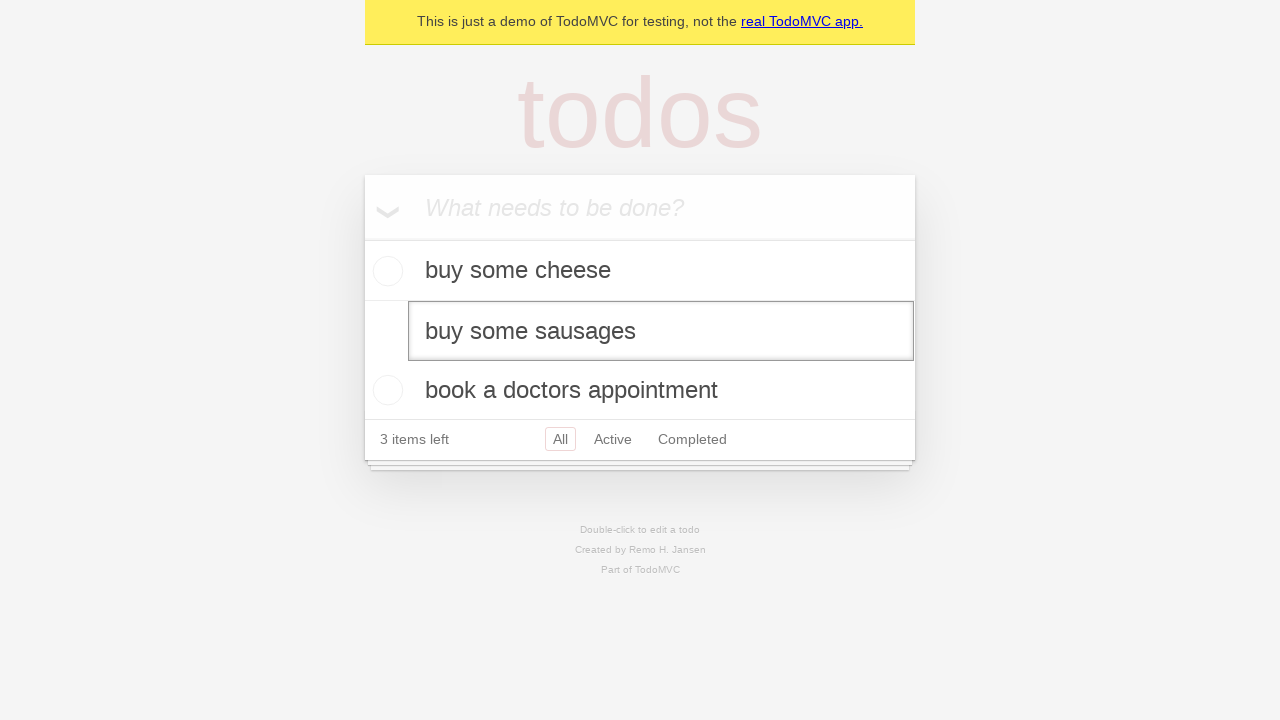

Dispatched blur event on edit textbox to trigger save
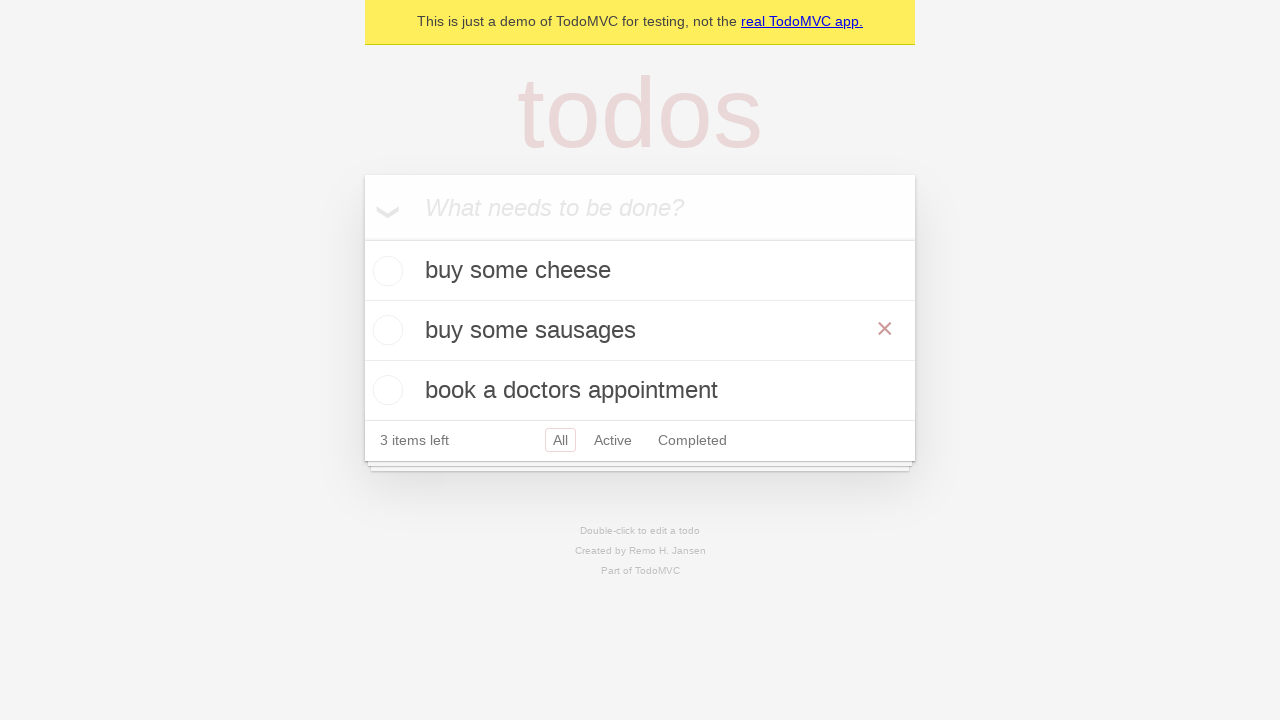

Waited for todo title element to confirm edit was saved
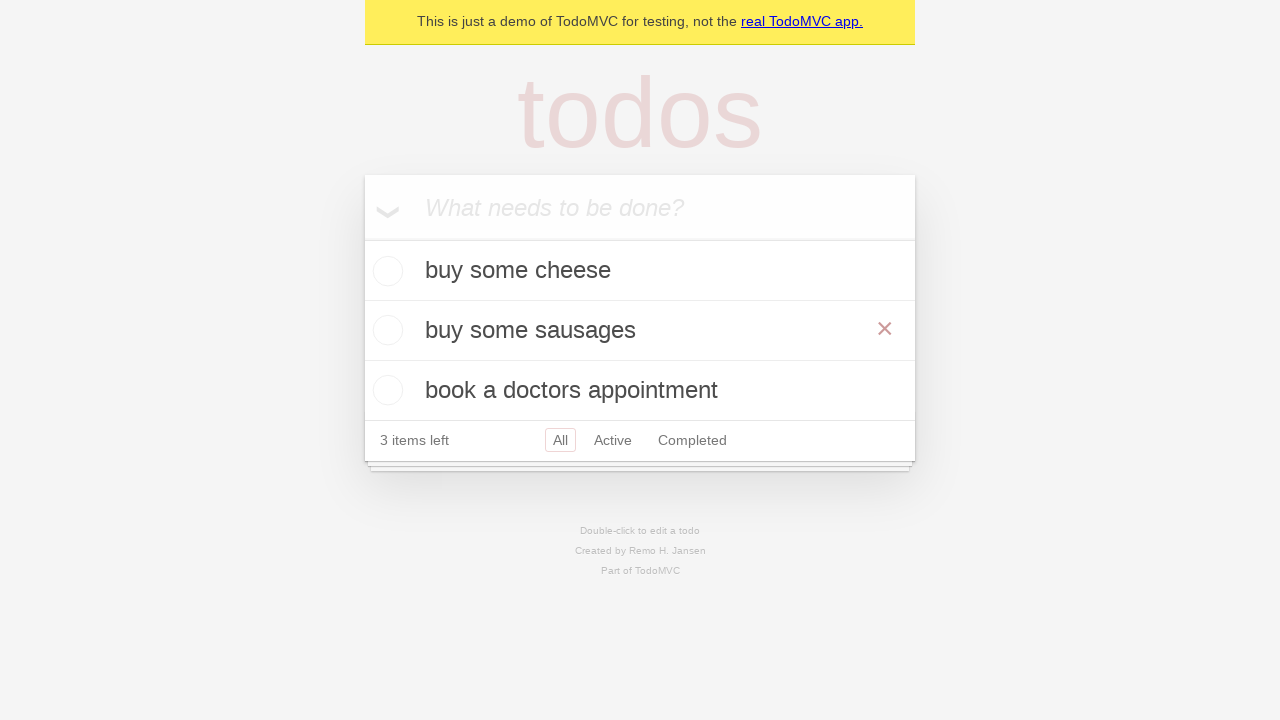

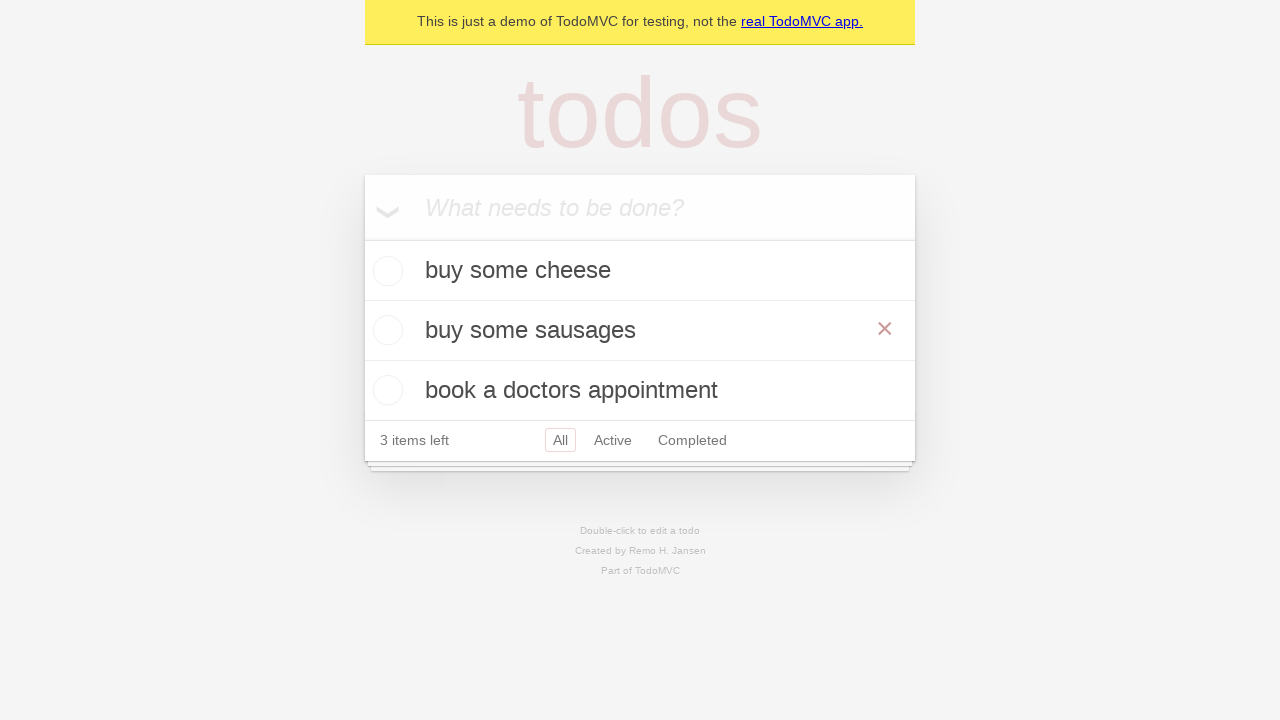